Tests clicking on a link containing "Unauth" text on the links demo page

Starting URL: https://demoqa.com/links

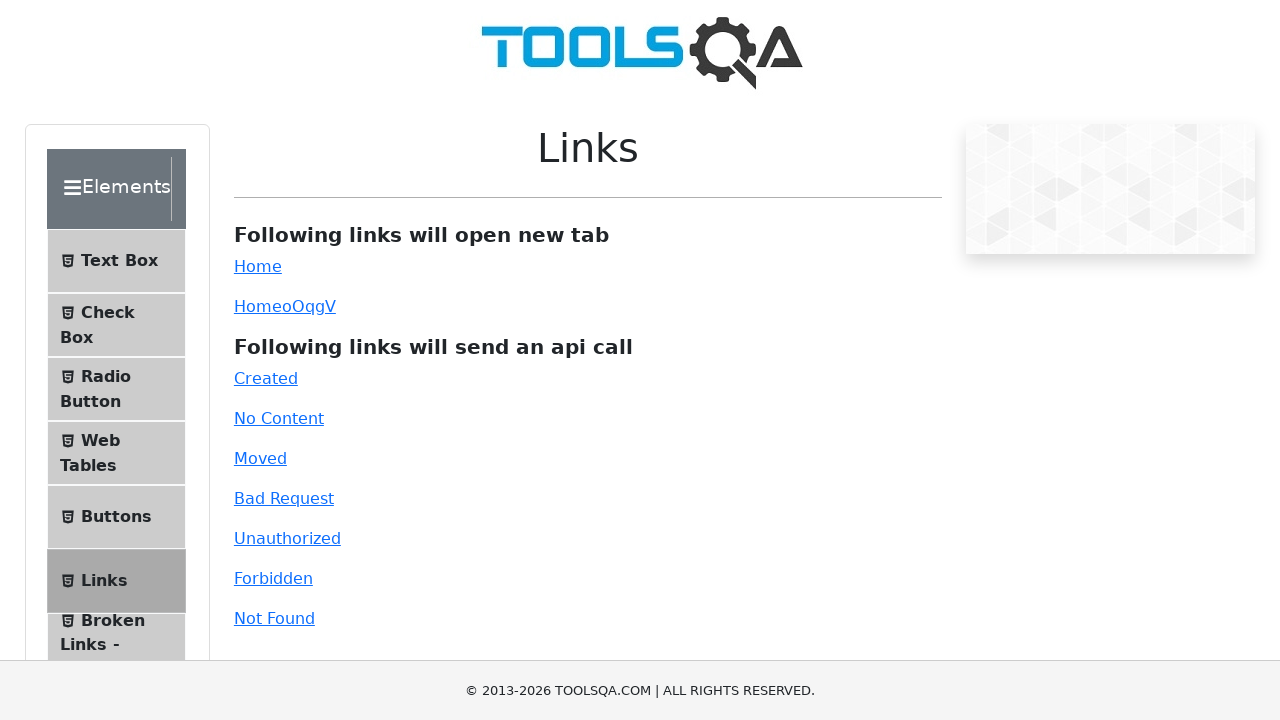

Navigated to links demo page
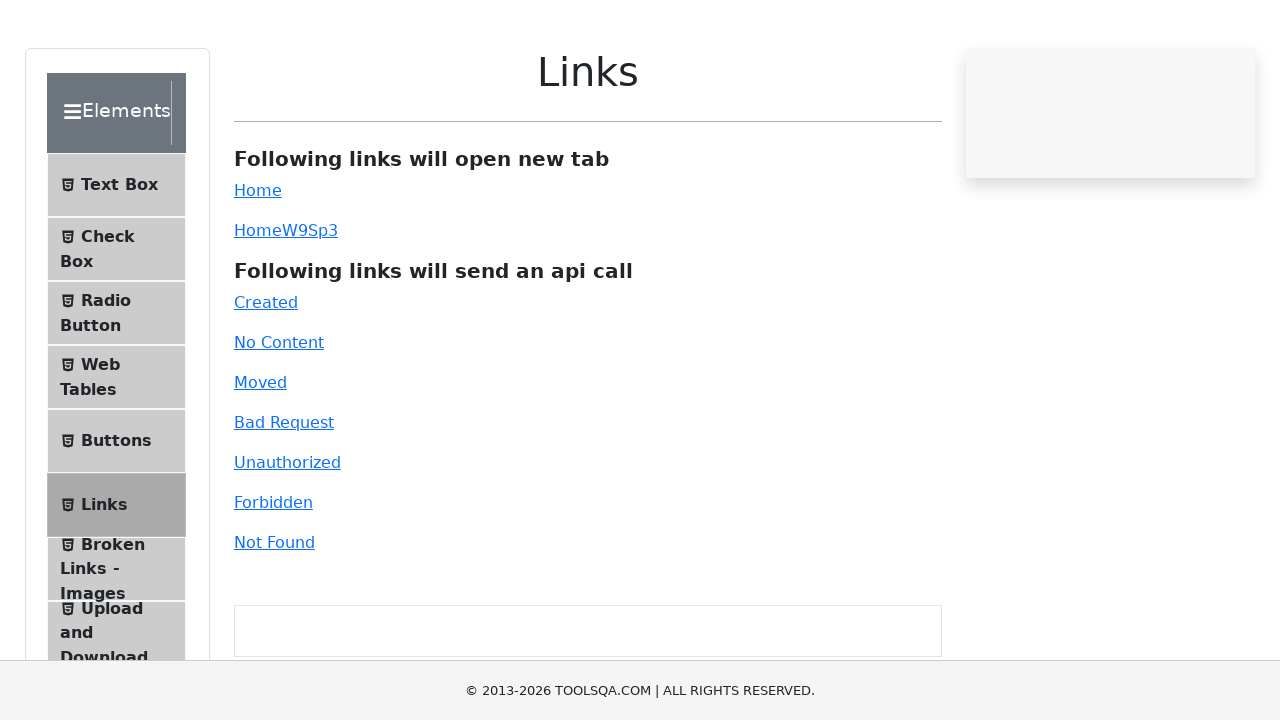

Clicked on link containing 'Unauth' text at (287, 538) on text=/.*Unauth.*/
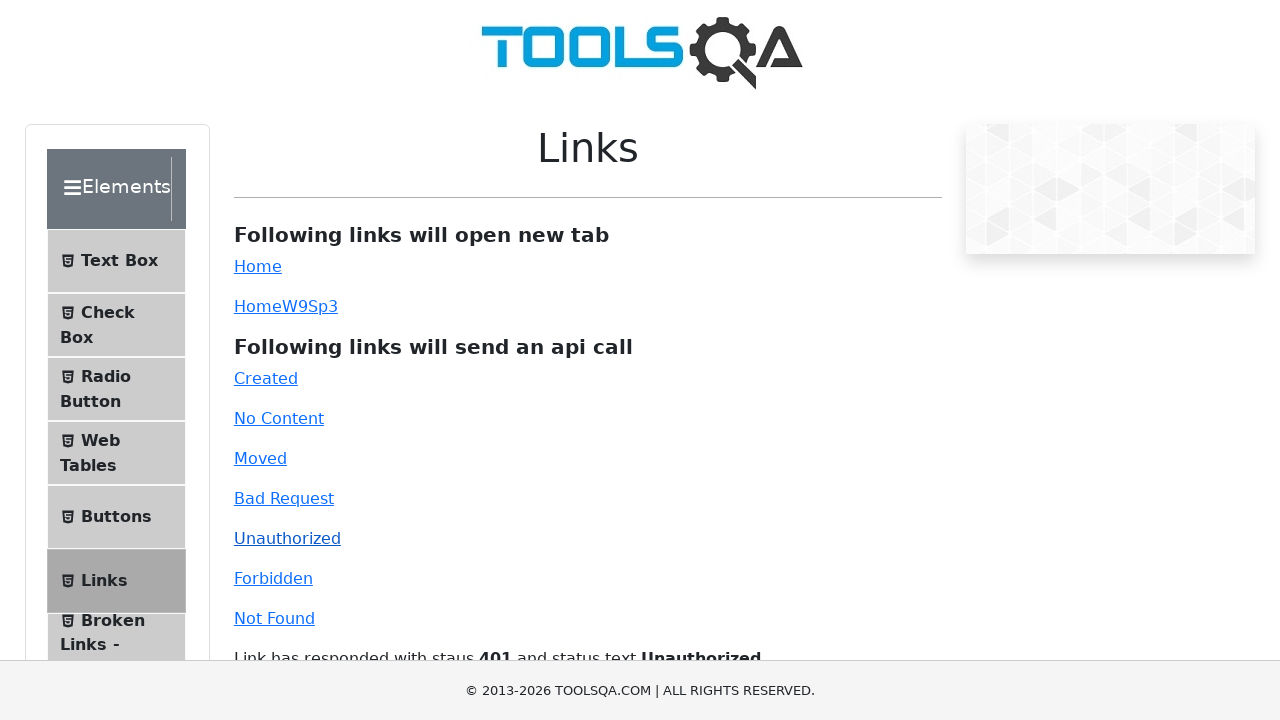

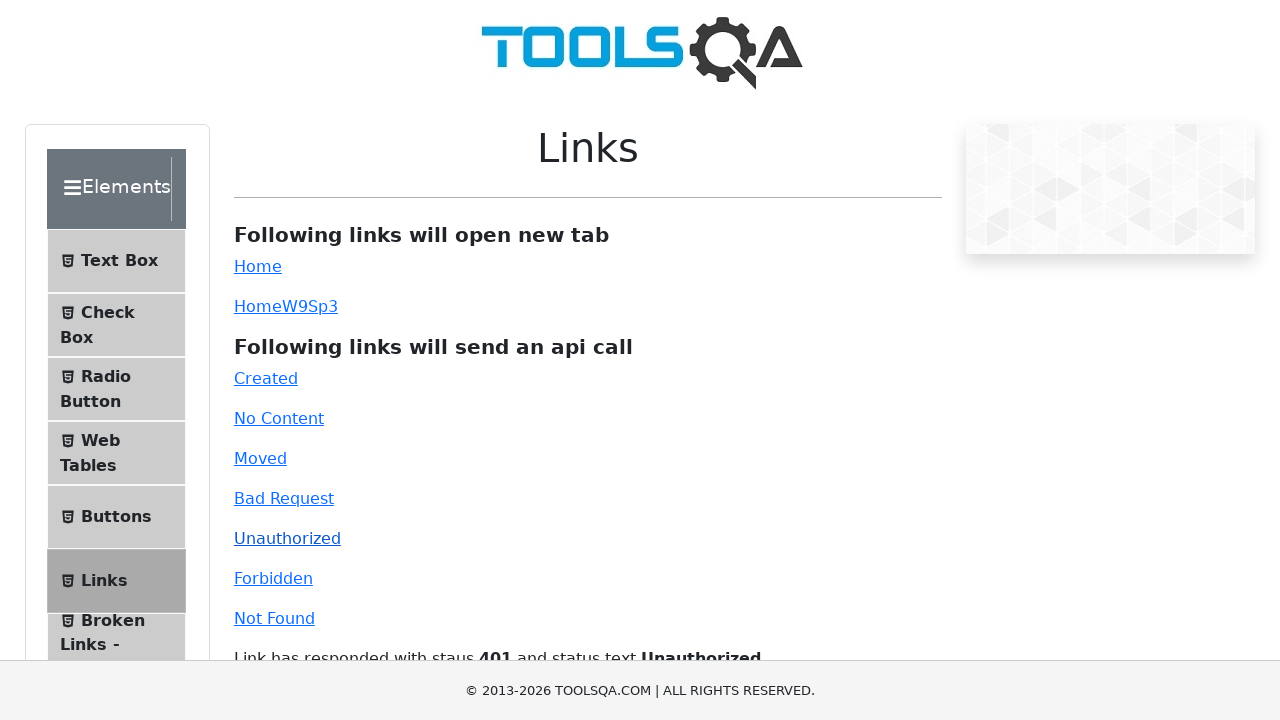